Tests a registration form by filling in required fields (first name, last name, email, phone) and submitting the form, then verifies successful registration message is displayed

Starting URL: http://suninjuly.github.io/registration2.html

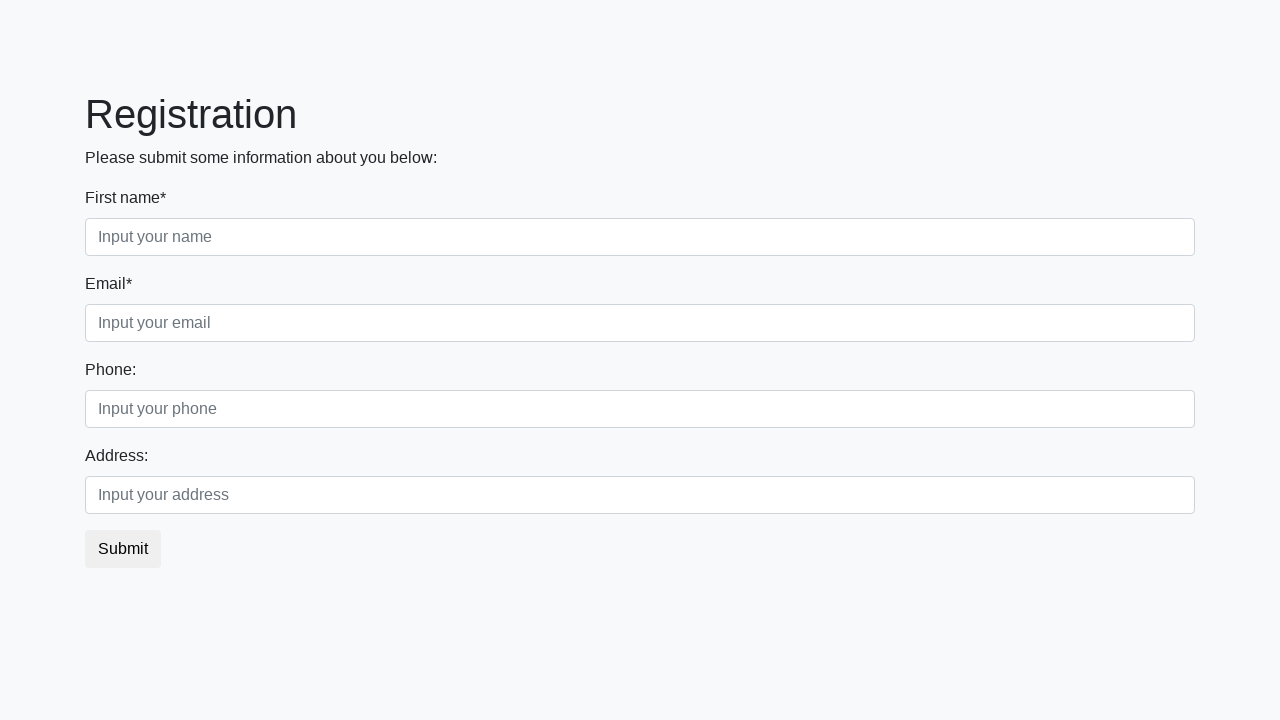

Filled first name field with 'Ivan' on xpath=(//*[@type='text'])[1]
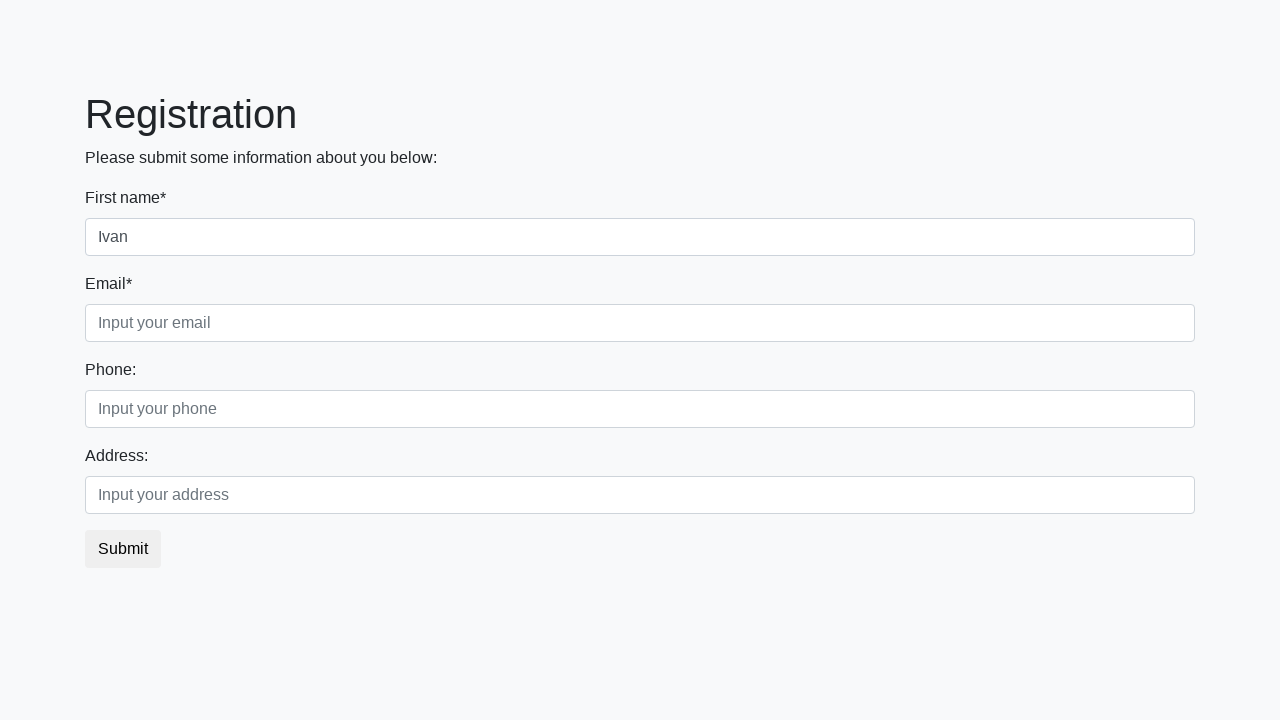

Filled last name field with 'Petrov' on xpath=(//*[@type='text'])[2]
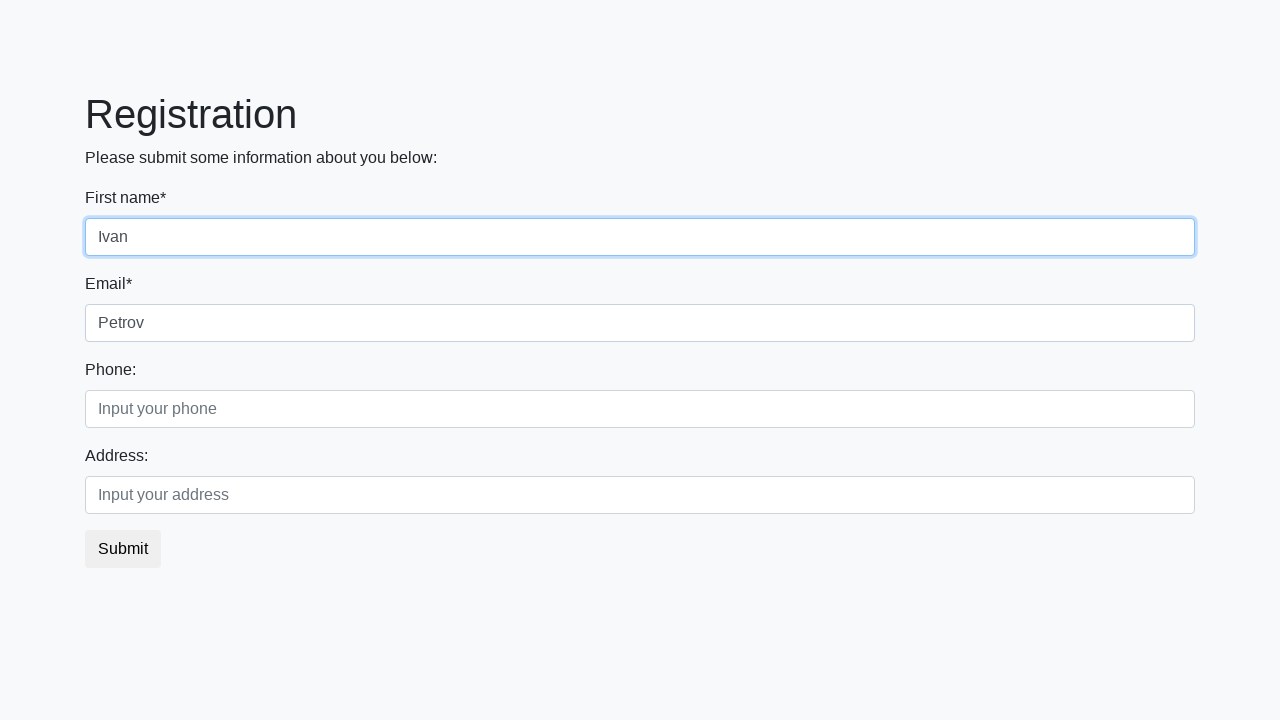

Filled email field with 'game@mail.ru' on xpath=(//*[@type='text'])[3]
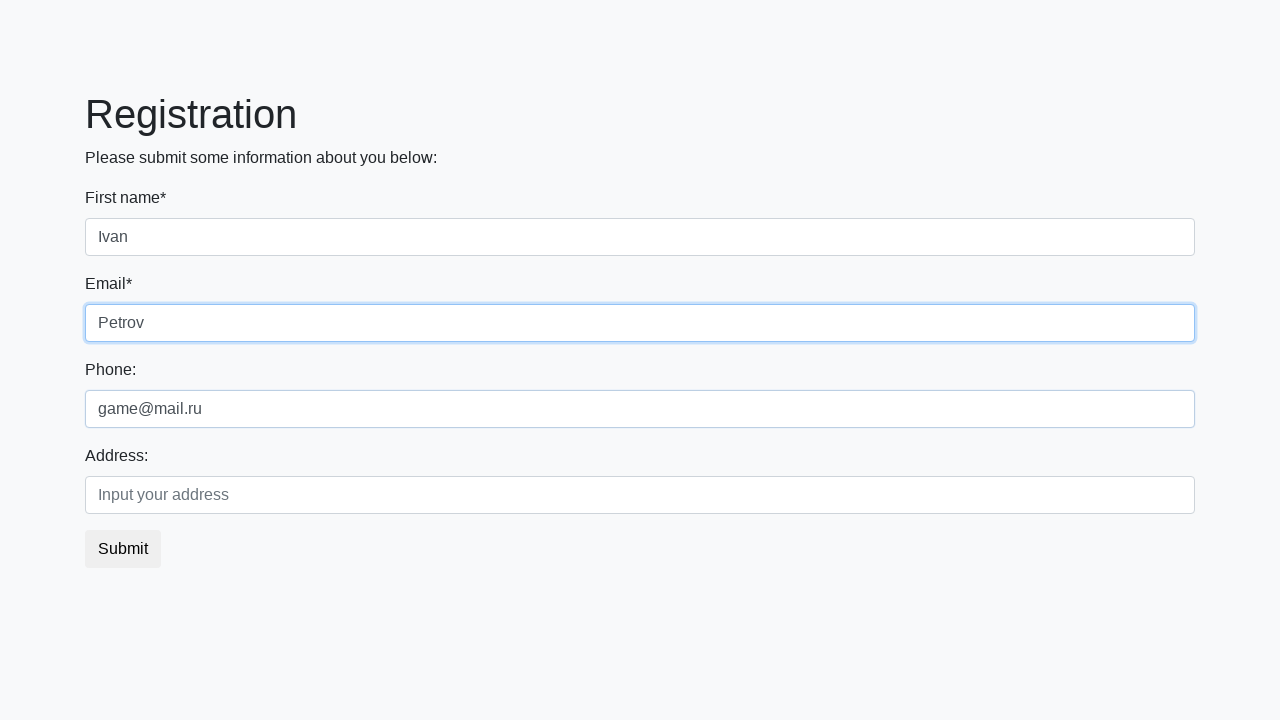

Filled phone field with '89652444434' on xpath=(//*[@type='text'])[4]
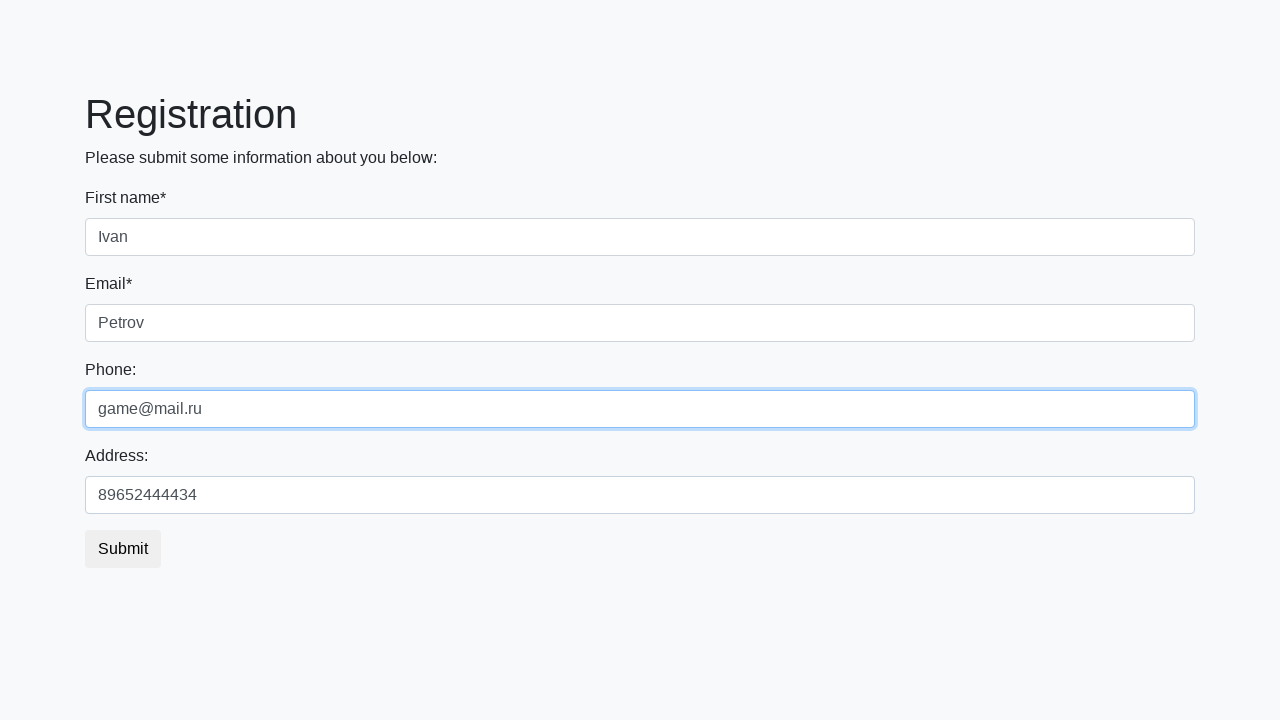

Clicked submit button to register at (123, 549) on button.btn
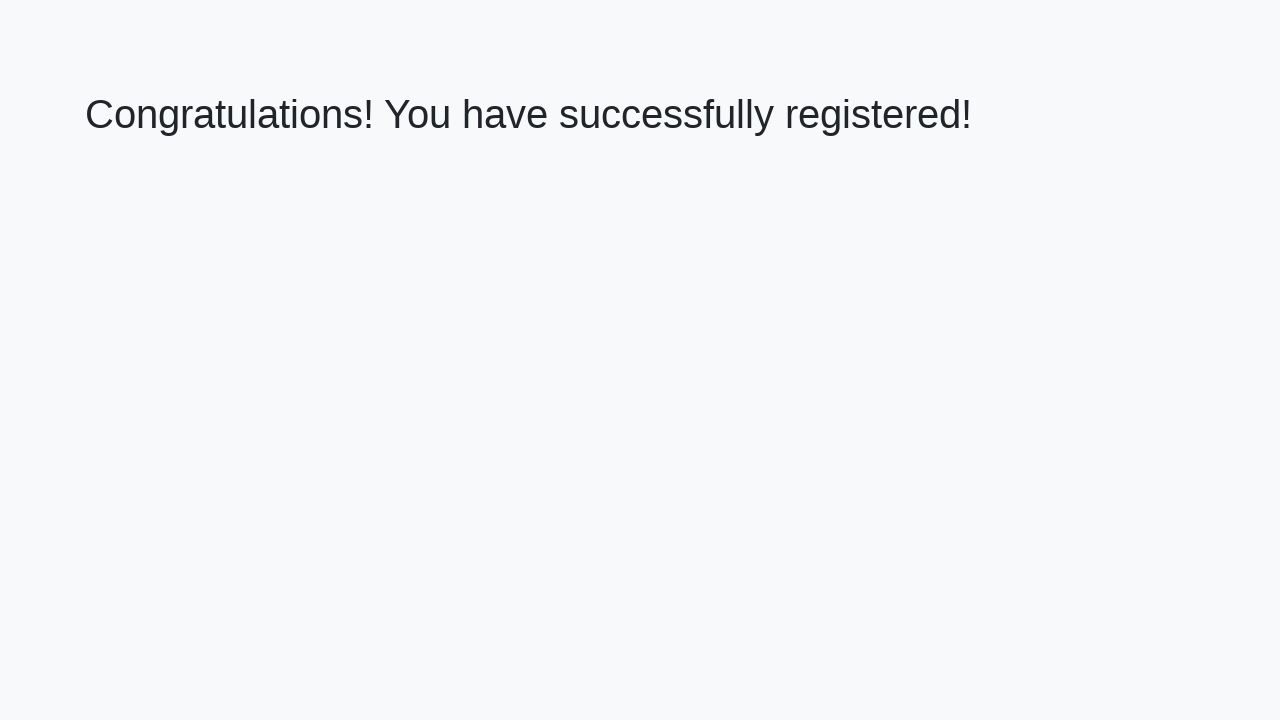

Registration success message displayed
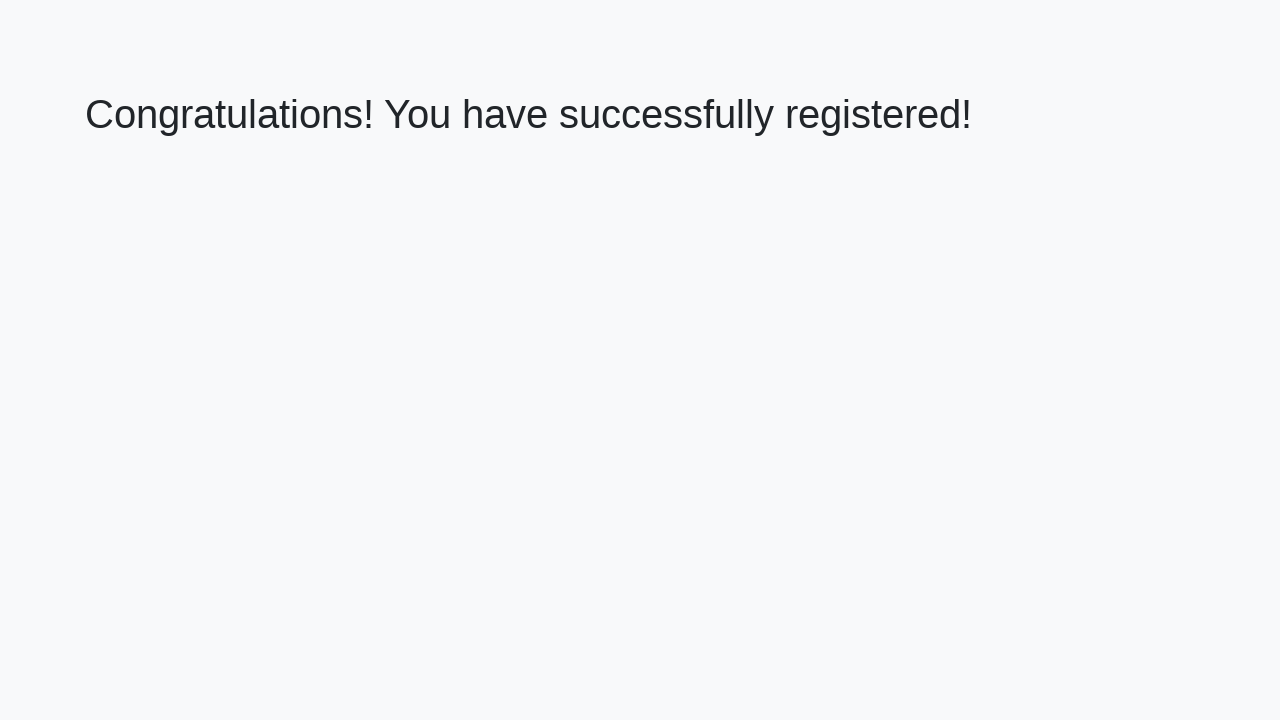

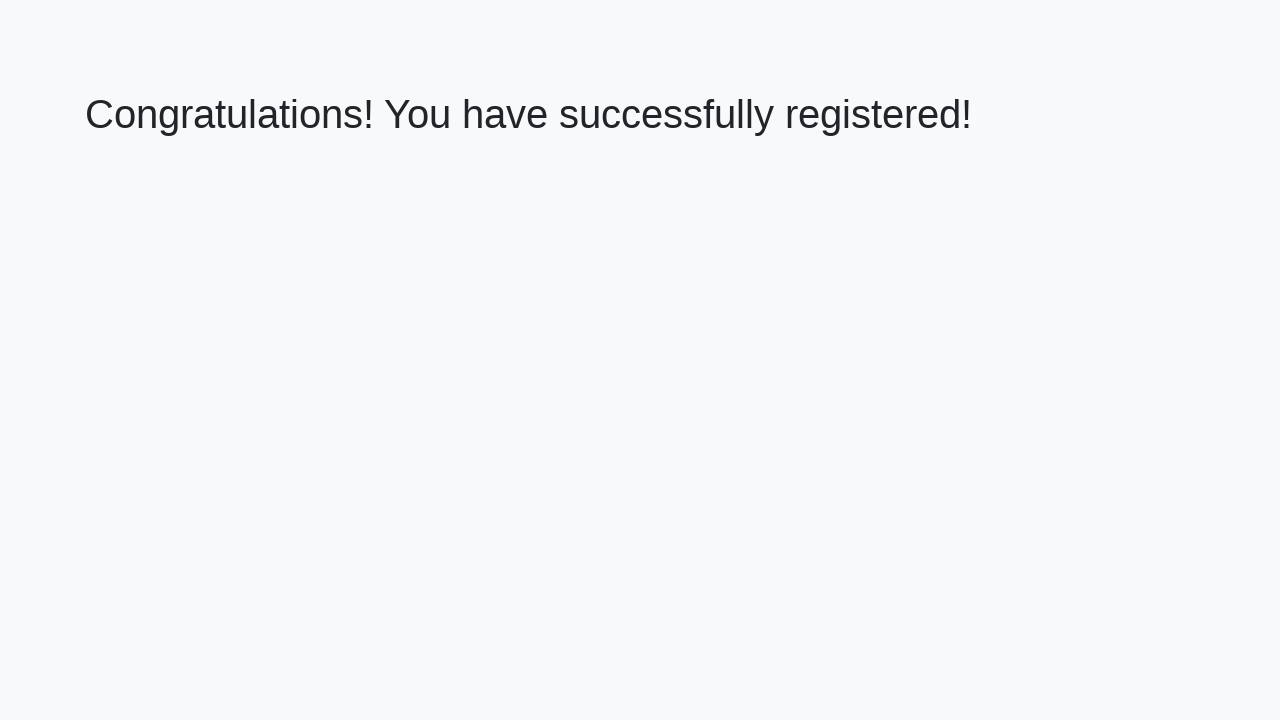